Navigates to the UAH Polytechnic School website to verify the page loads correctly

Starting URL: https://escuelapolitecnica.uah.es/

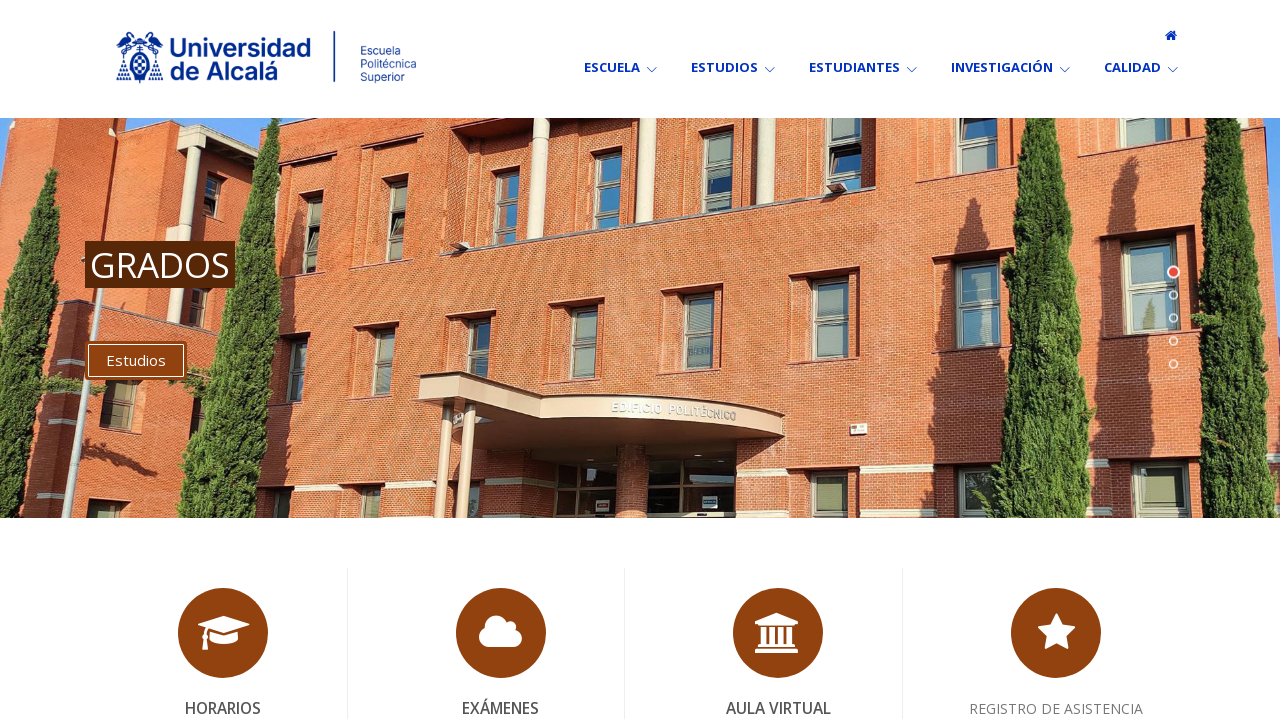

Waited for page to reach networkidle state
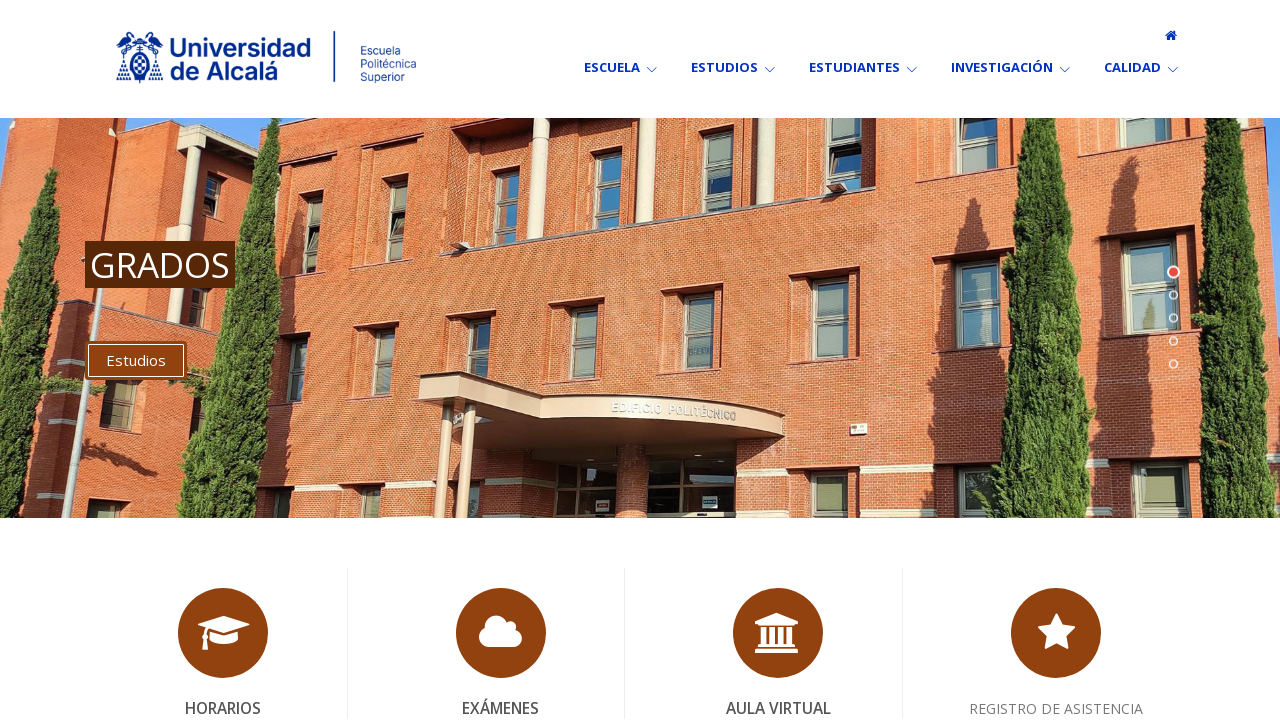

Body element found - UAH Polytechnic School page loaded correctly
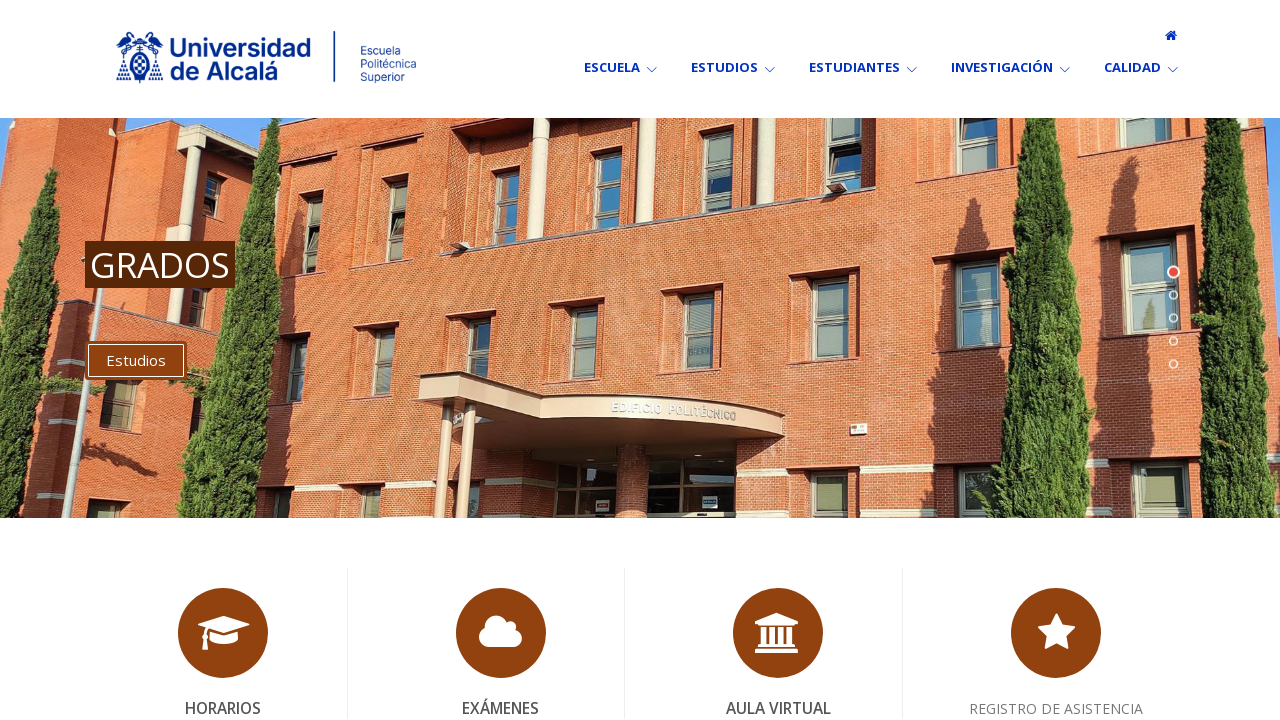

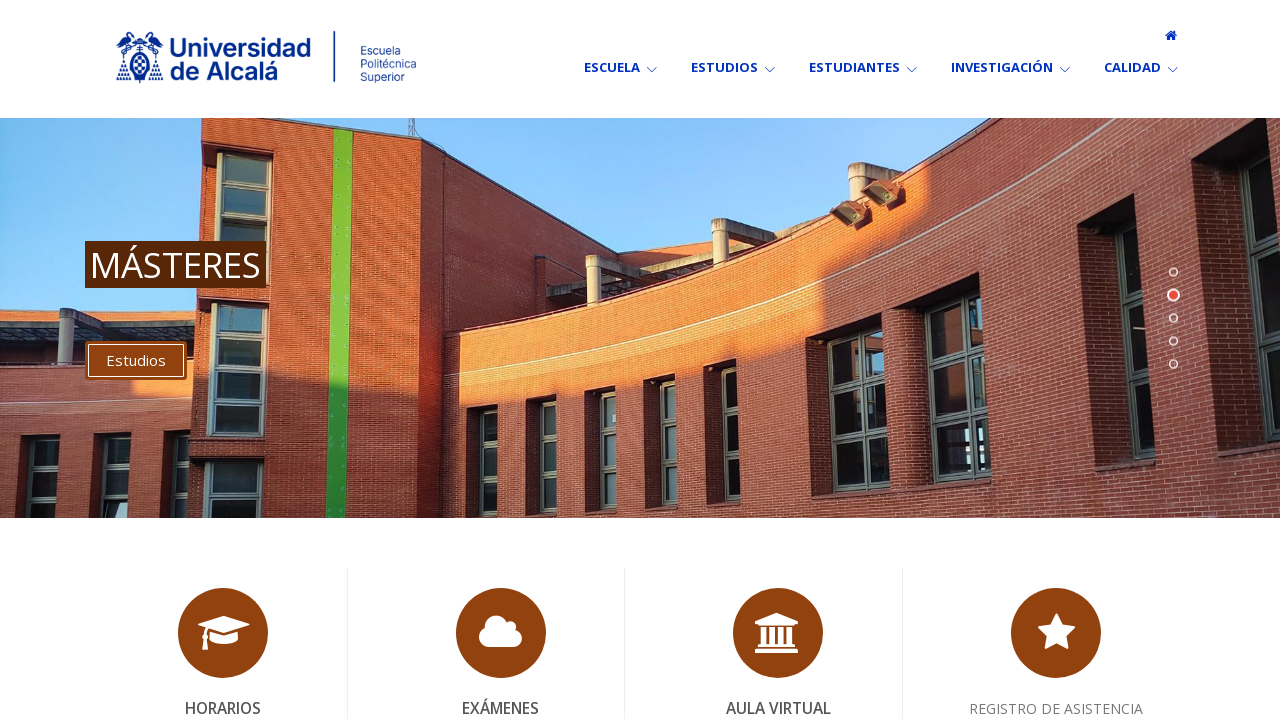